Tests custom jQuery UI selectbox by clicking the dropdown button, scrolling through options, and selecting a specific number value from the custom dropdown menu.

Starting URL: https://jqueryui.com/resources/demos/selectmenu/default.html

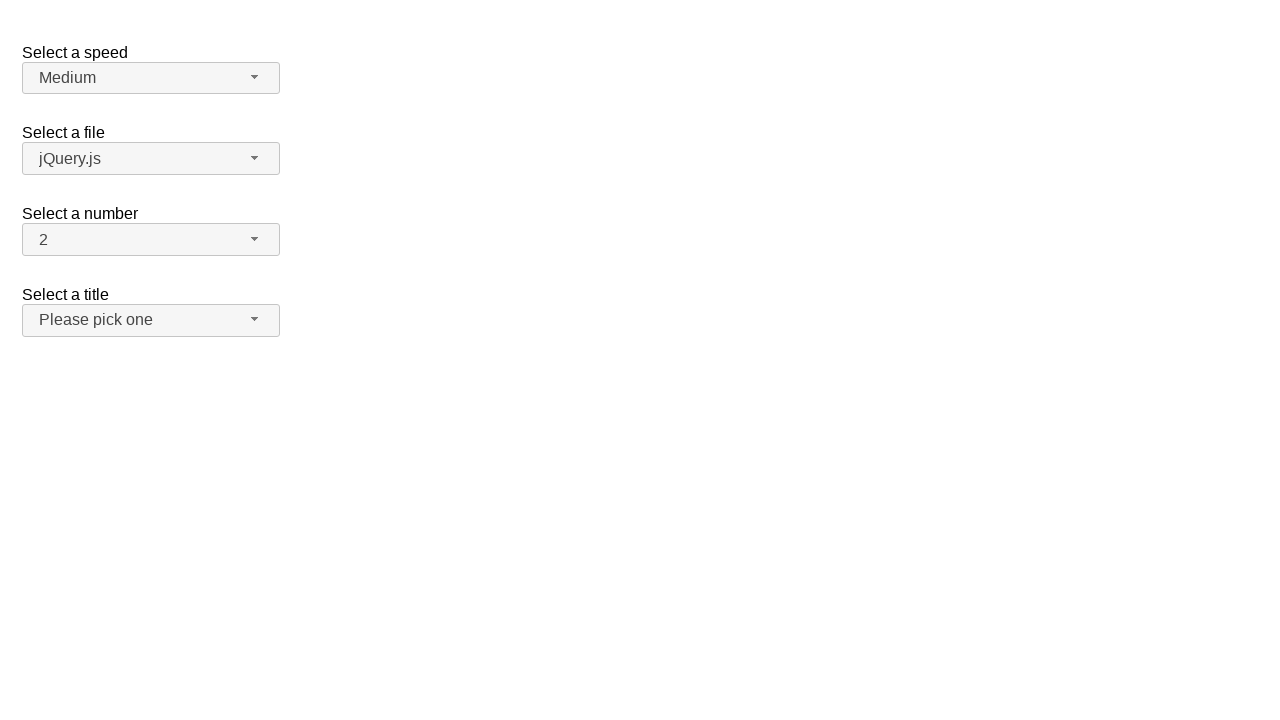

Clicked custom dropdown button to open the selectbox at (151, 240) on #number-button
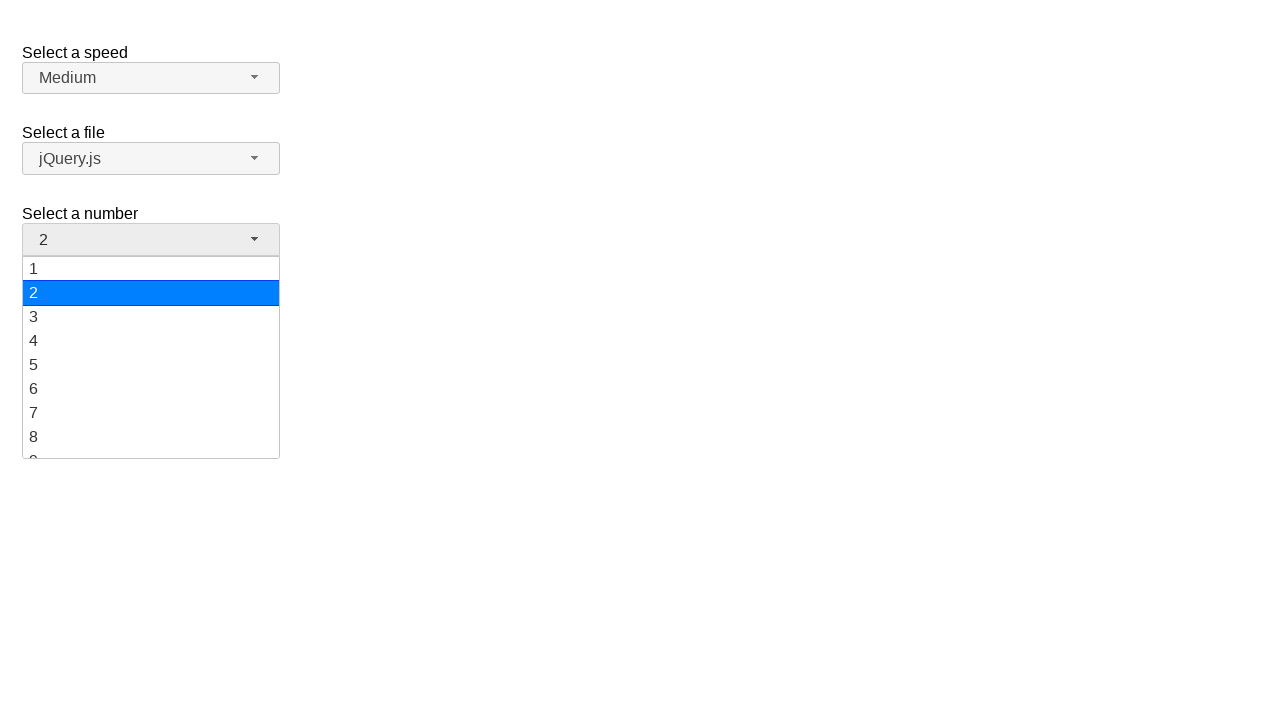

Dropdown menu opened and options are visible
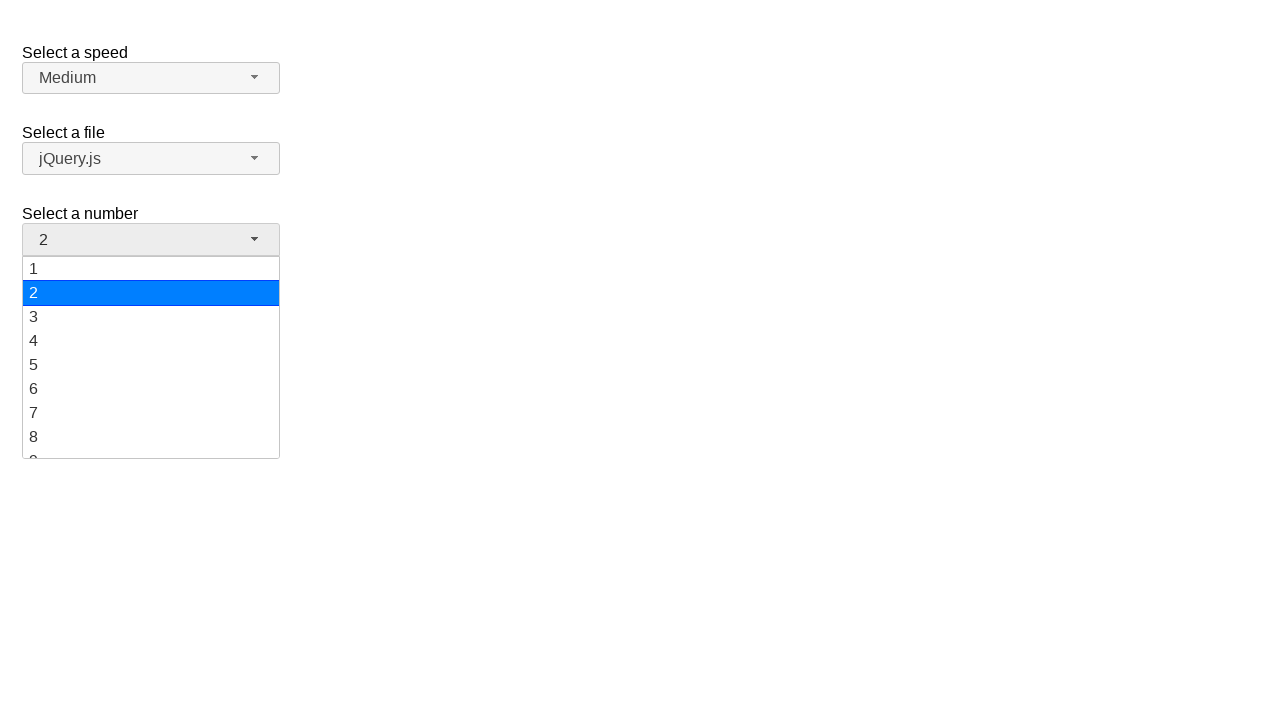

Scrolled to option '19' in the dropdown list
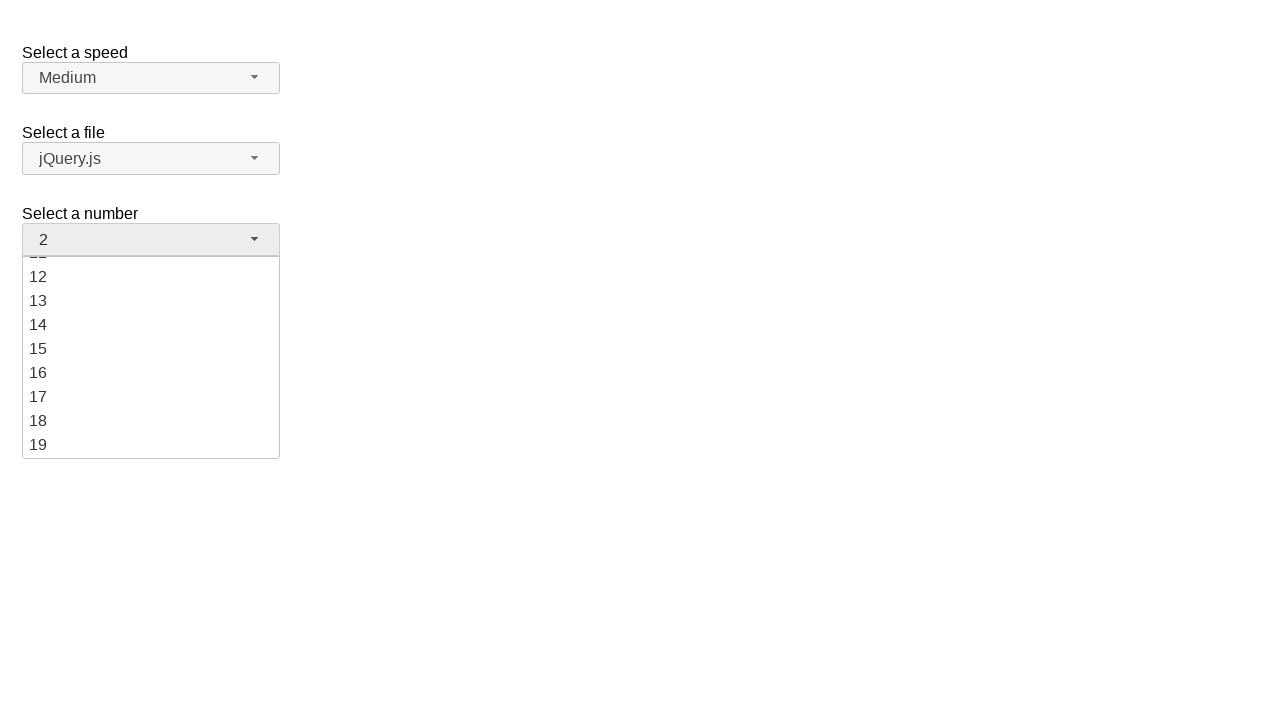

Clicked option '19' from the custom selectbox at (151, 445) on xpath=//ul[@id='number-menu']/li >> nth=18
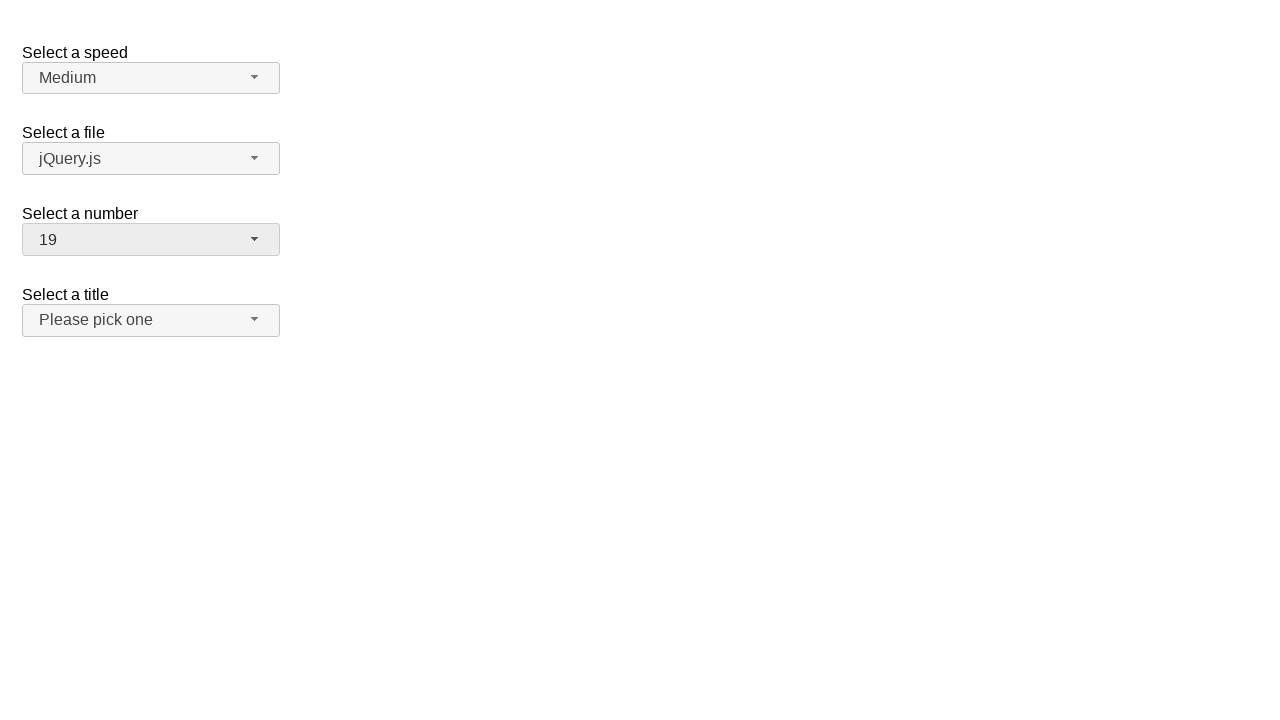

Verified that '19' is now selected and displayed in the selectbox
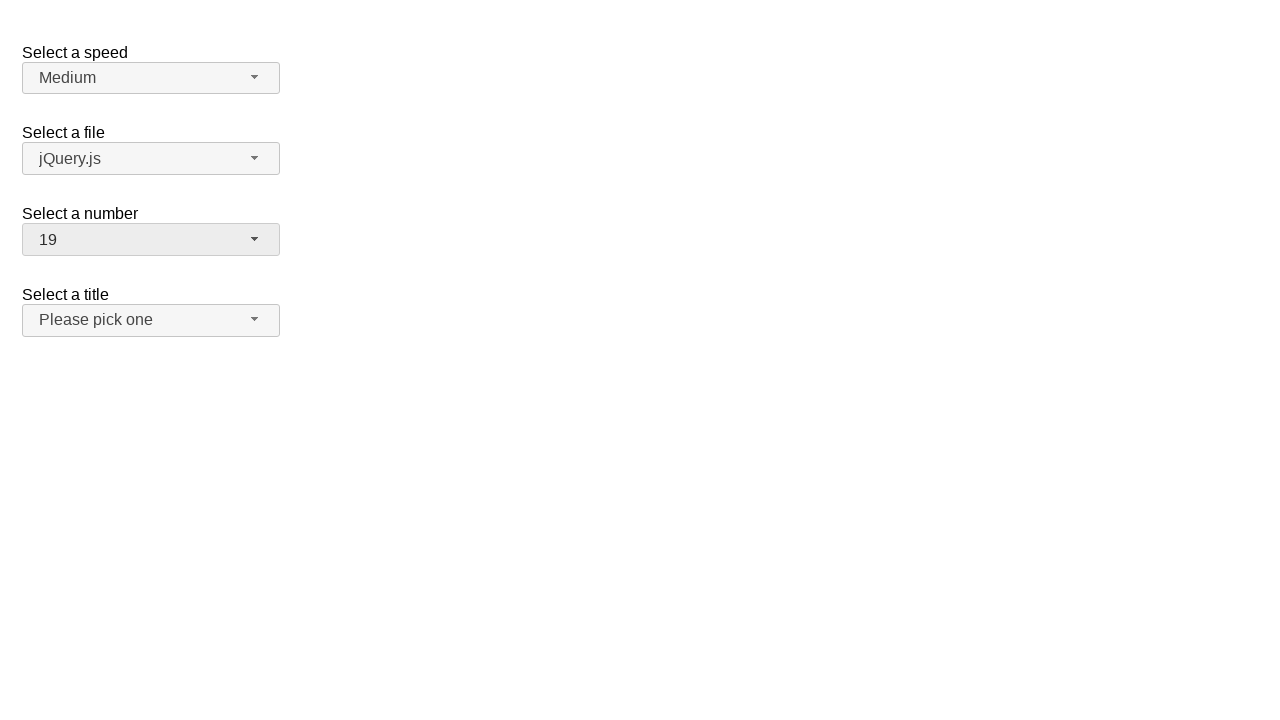

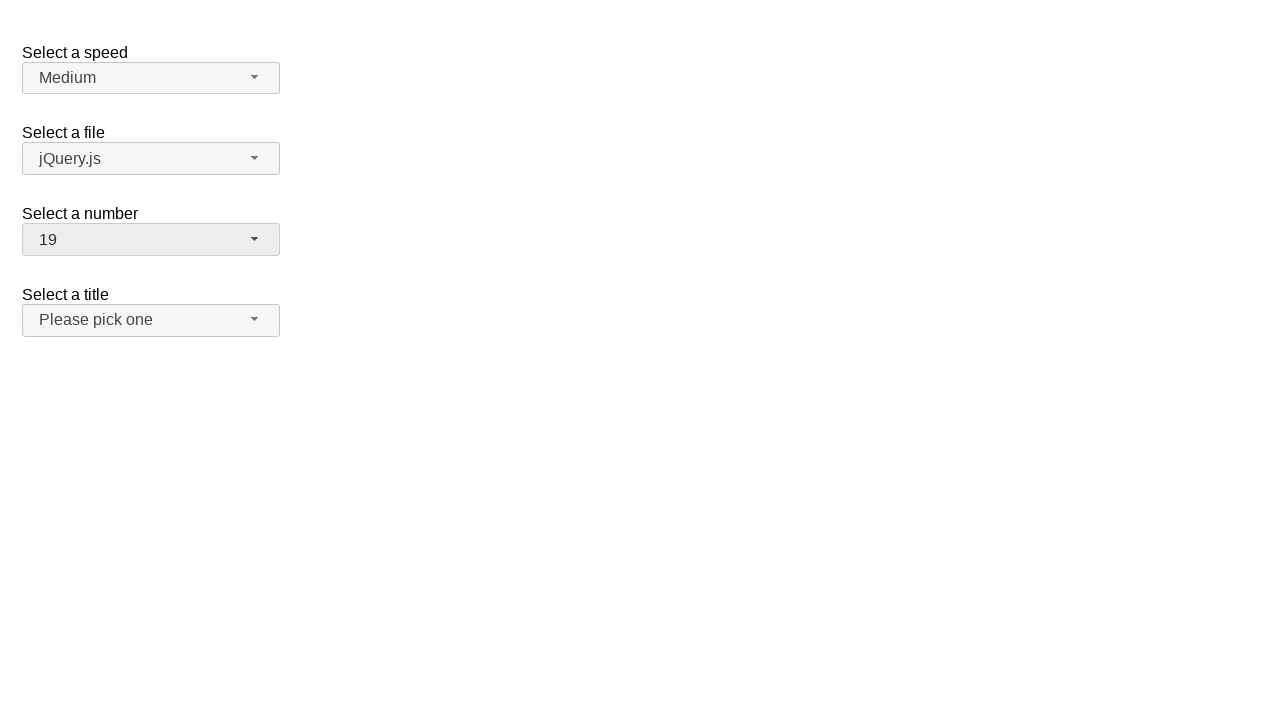